Tests table filtering functionality by entering "United States" in the filter text box and verifying filtered results

Starting URL: https://selectorshub.com/xpath-practice-page/

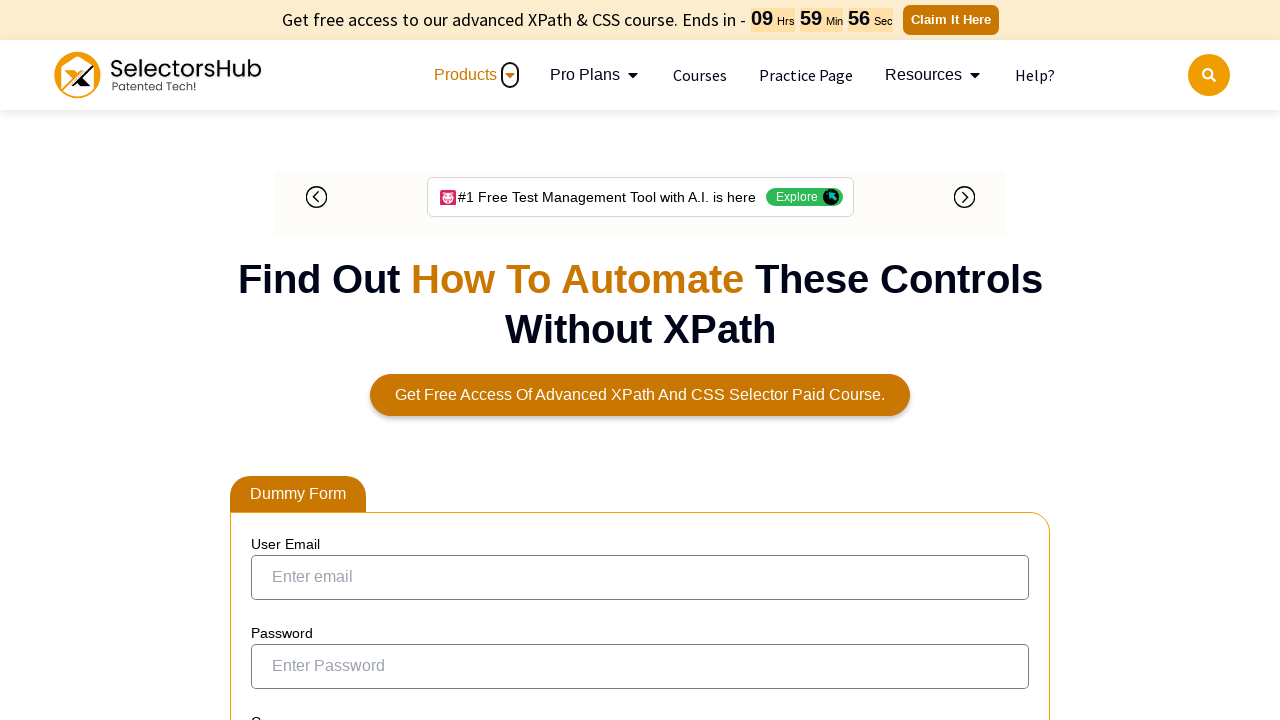

Filled table filter text box with 'United States' on input[aria-controls='tablepress-1']
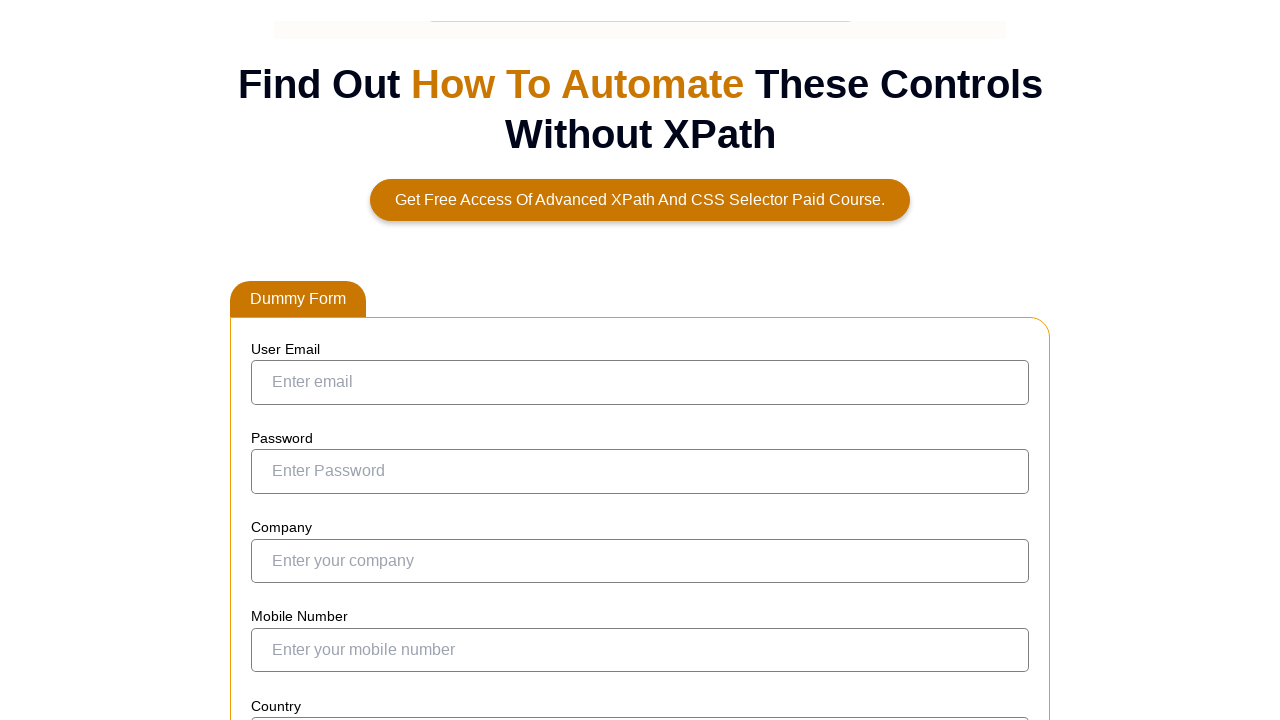

Filtered table results loaded with matching entries
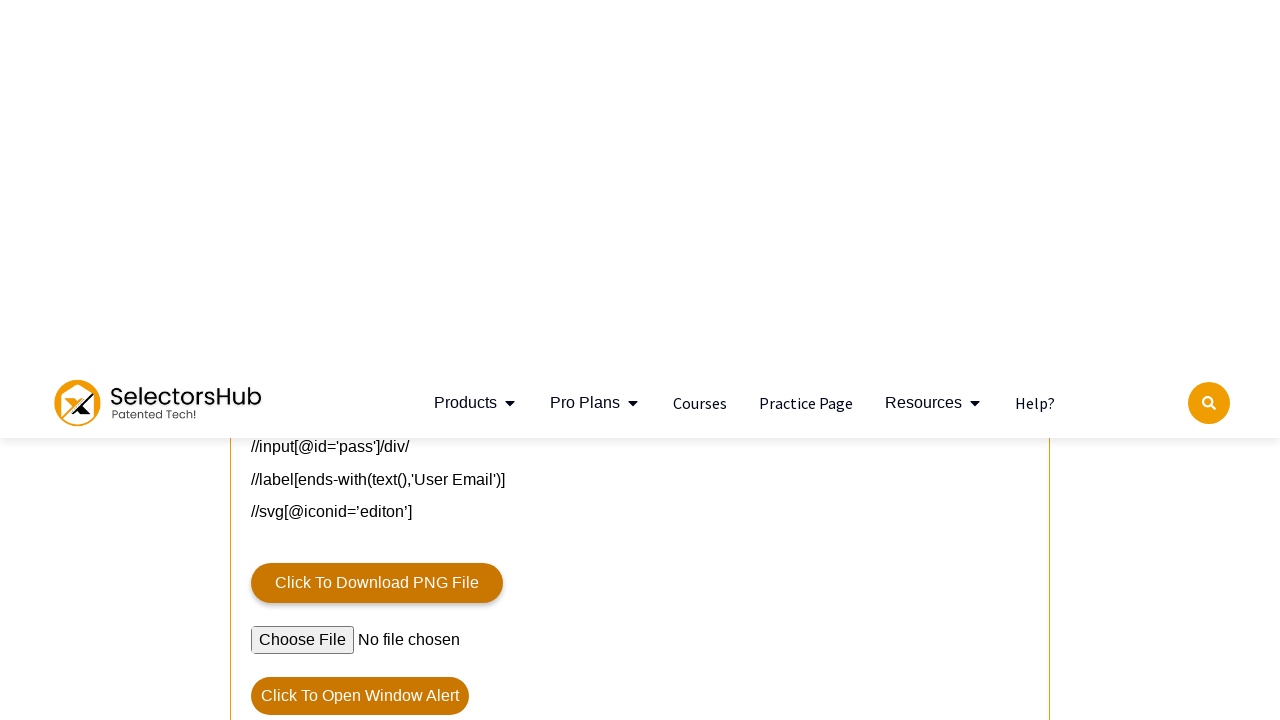

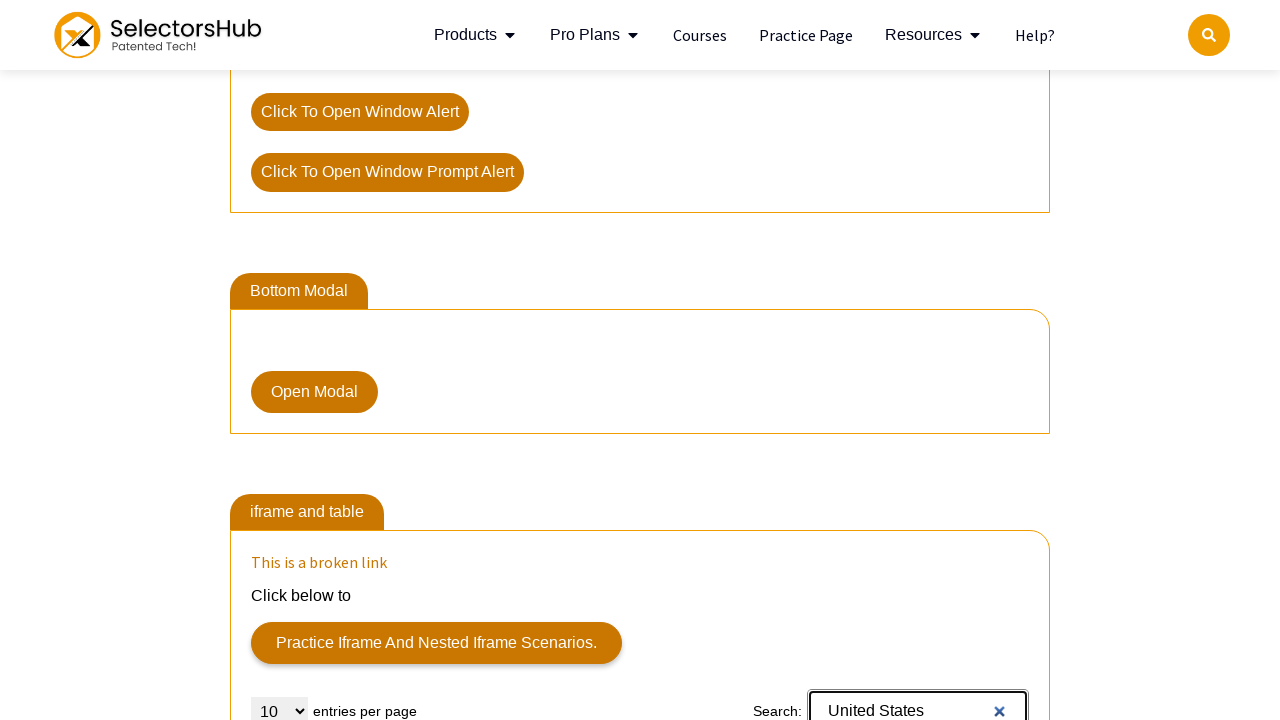